Navigates to an automation practice page and verifies the presence of a web table by counting columns in a specific row

Starting URL: https://rahulshettyacademy.com/AutomationPractice/

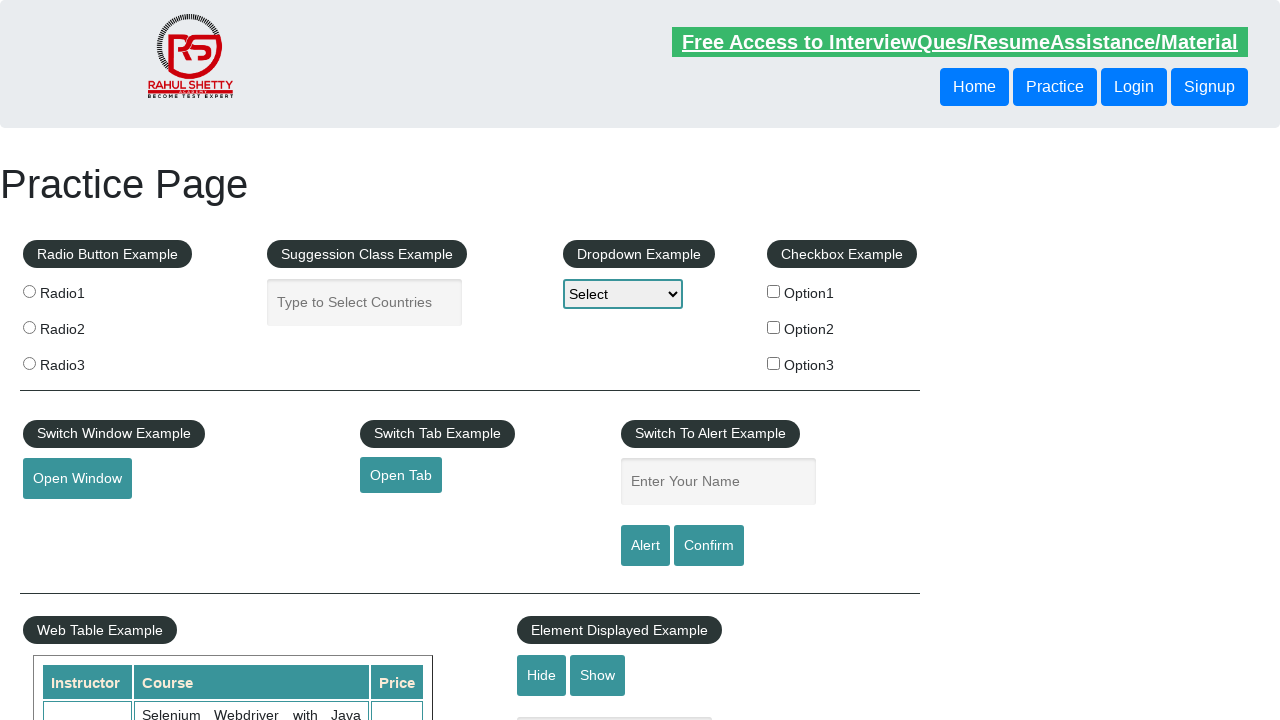

Waited for web table row 4 columns to be visible
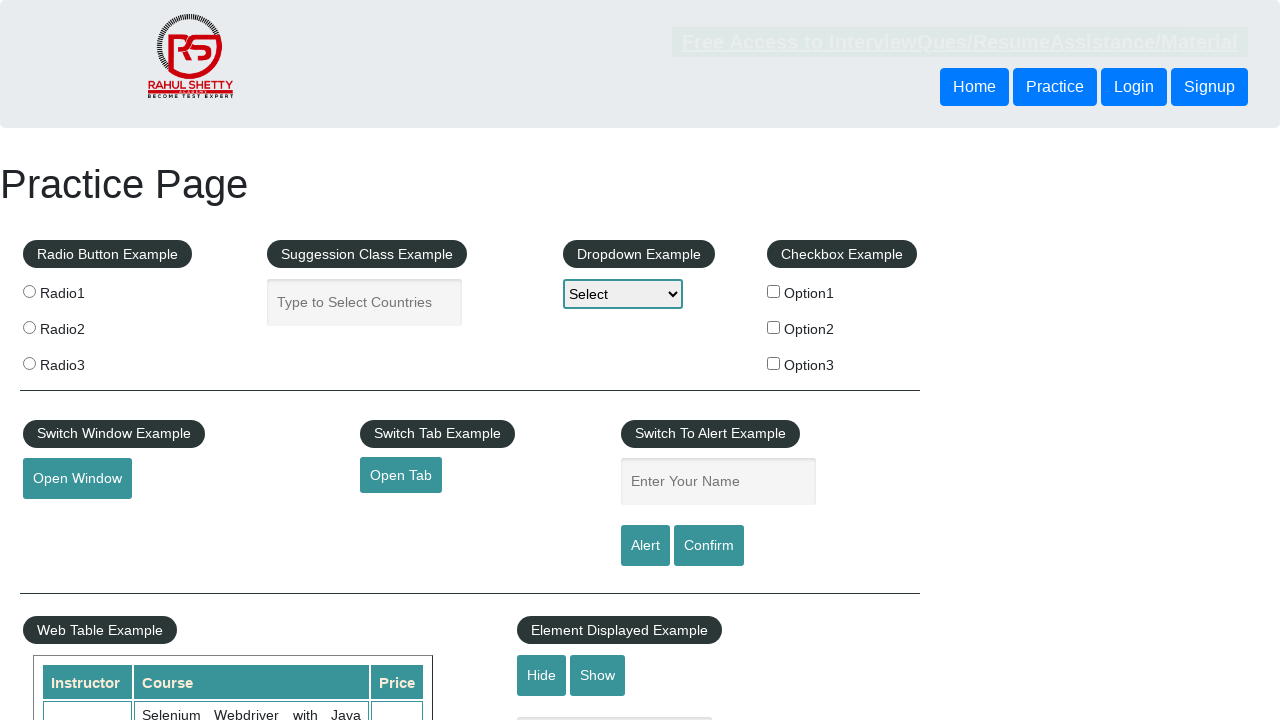

Retrieved all column cells from row 4 of the web table
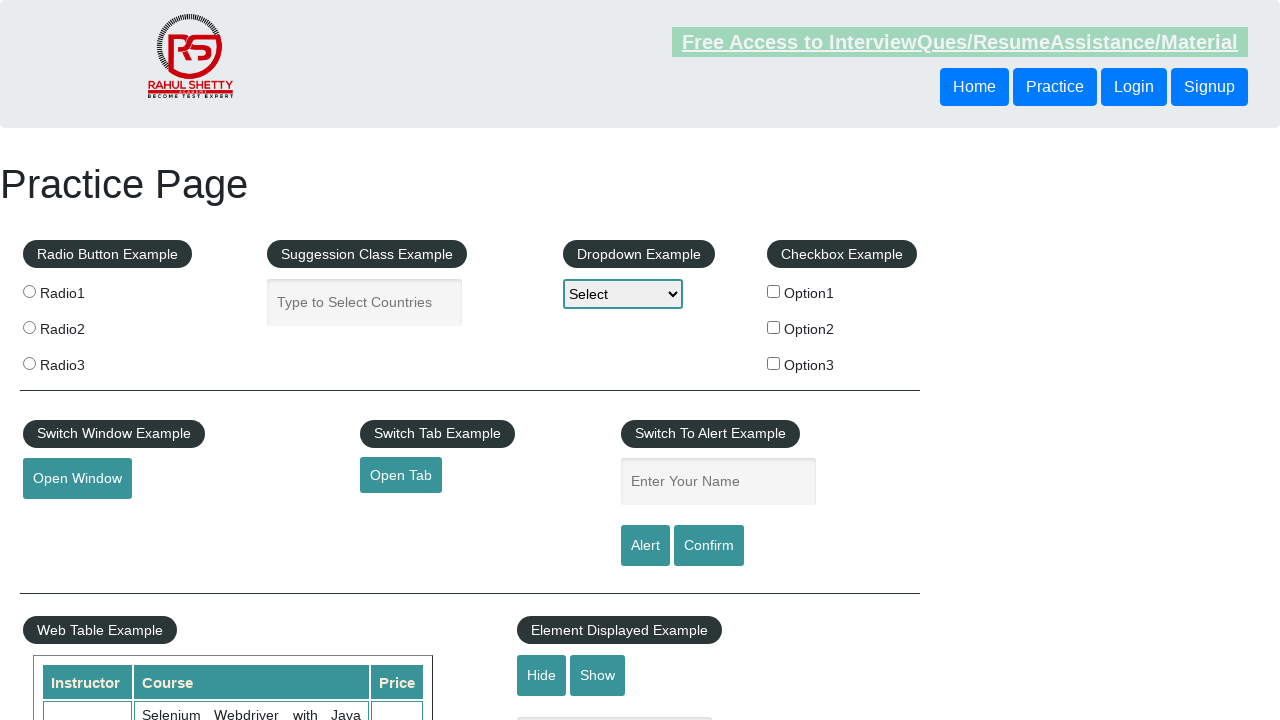

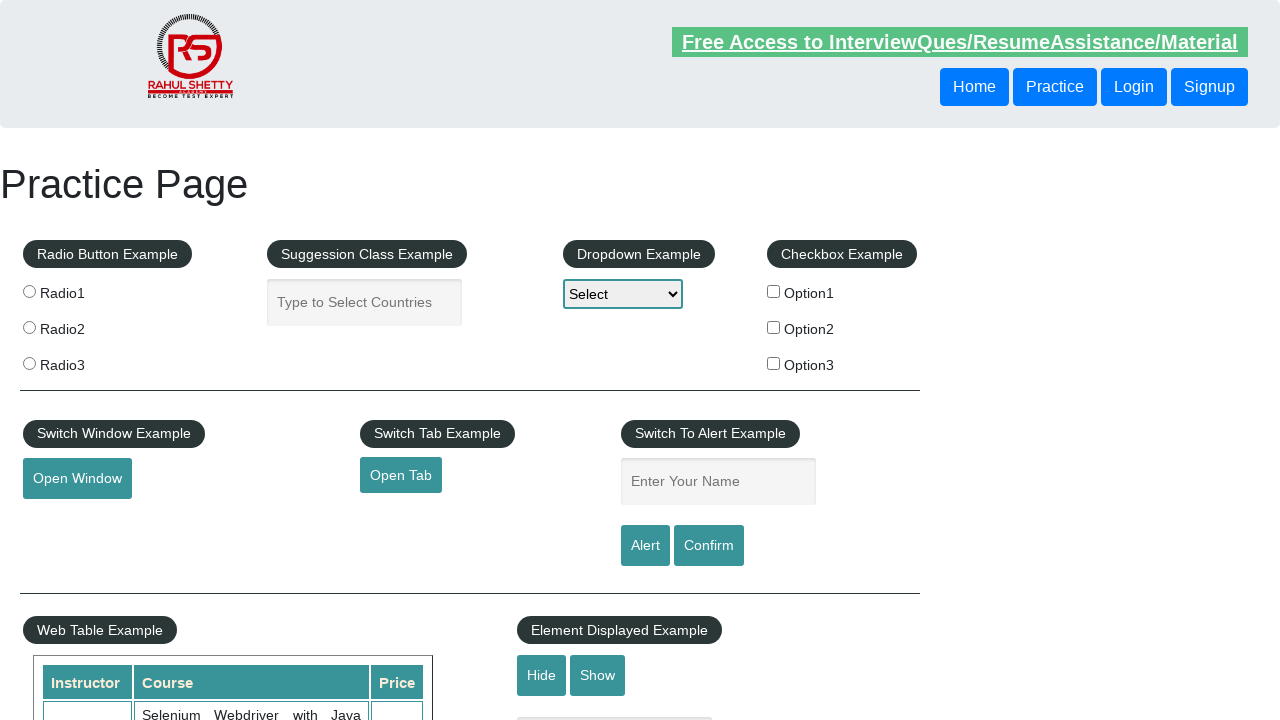